Tests adding multiple elements on the herokuapp page by clicking Add Element button three times

Starting URL: https://the-internet.herokuapp.com/

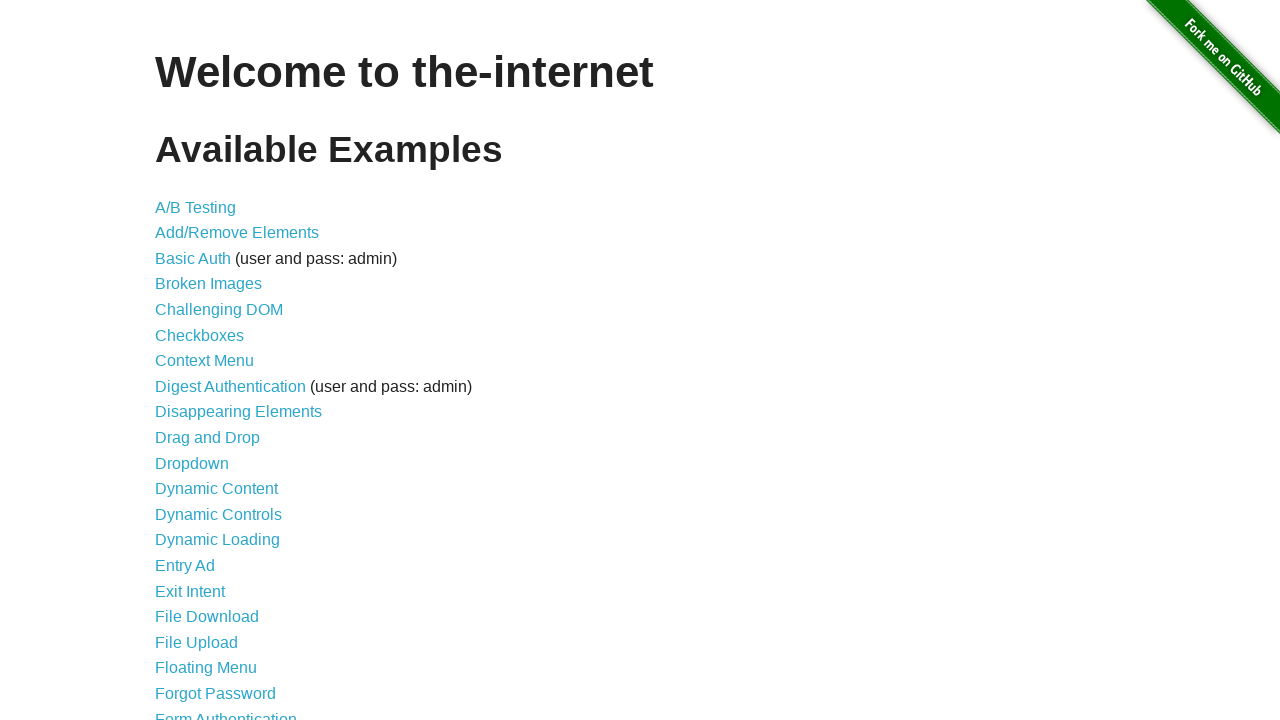

Clicked on add/remove elements link at (237, 233) on a[href='/add_remove_elements/']
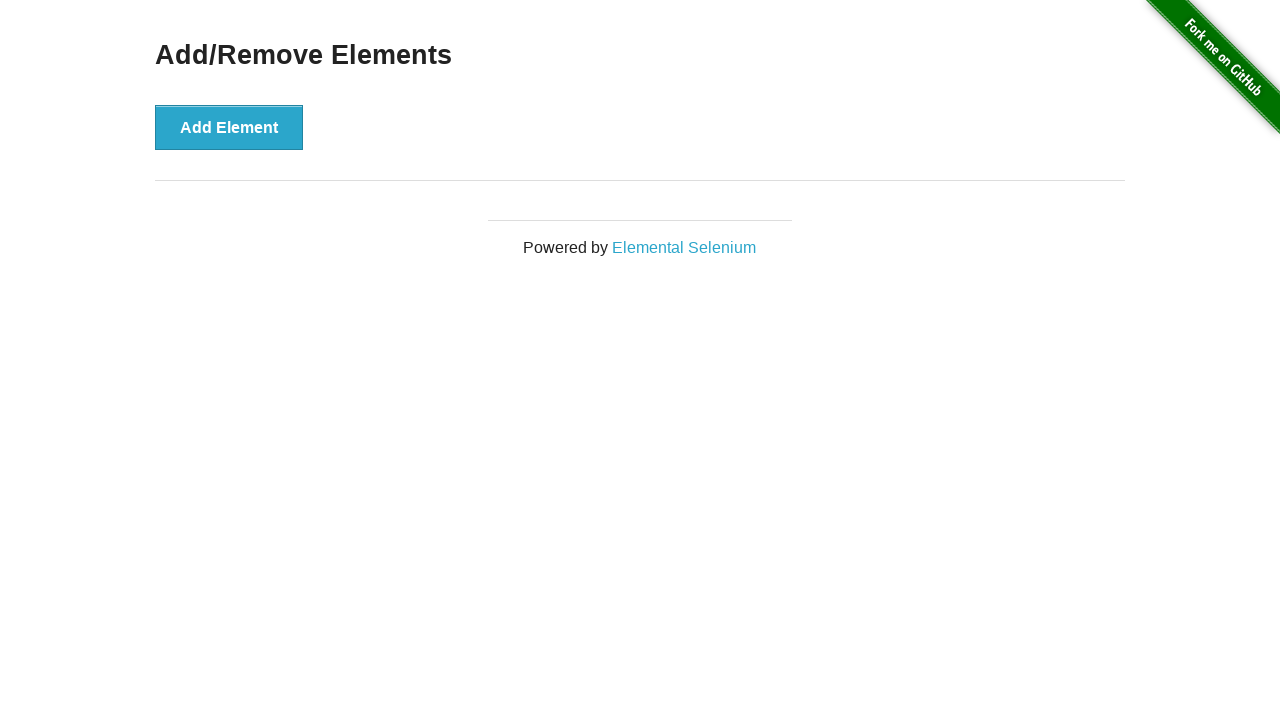

Clicked Add Element button (1st time) at (229, 127) on button[onclick='addElement()']
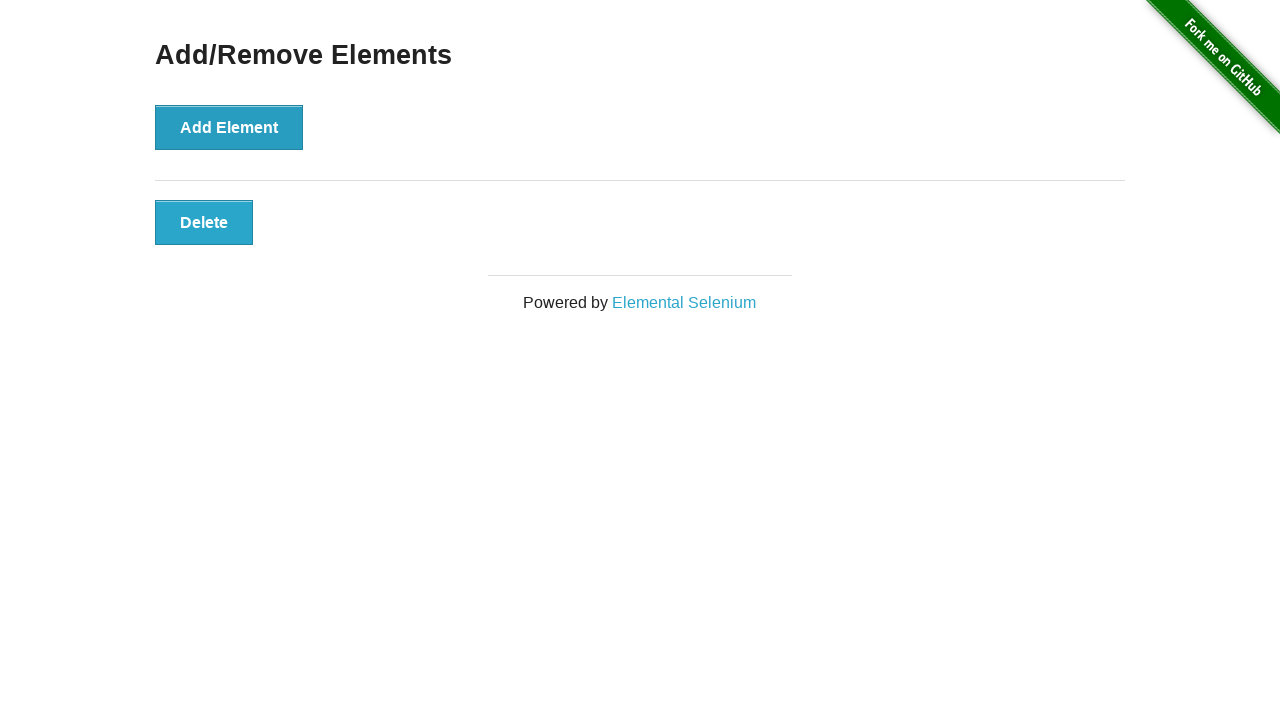

Clicked Add Element button (2nd time) at (229, 127) on button[onclick='addElement()']
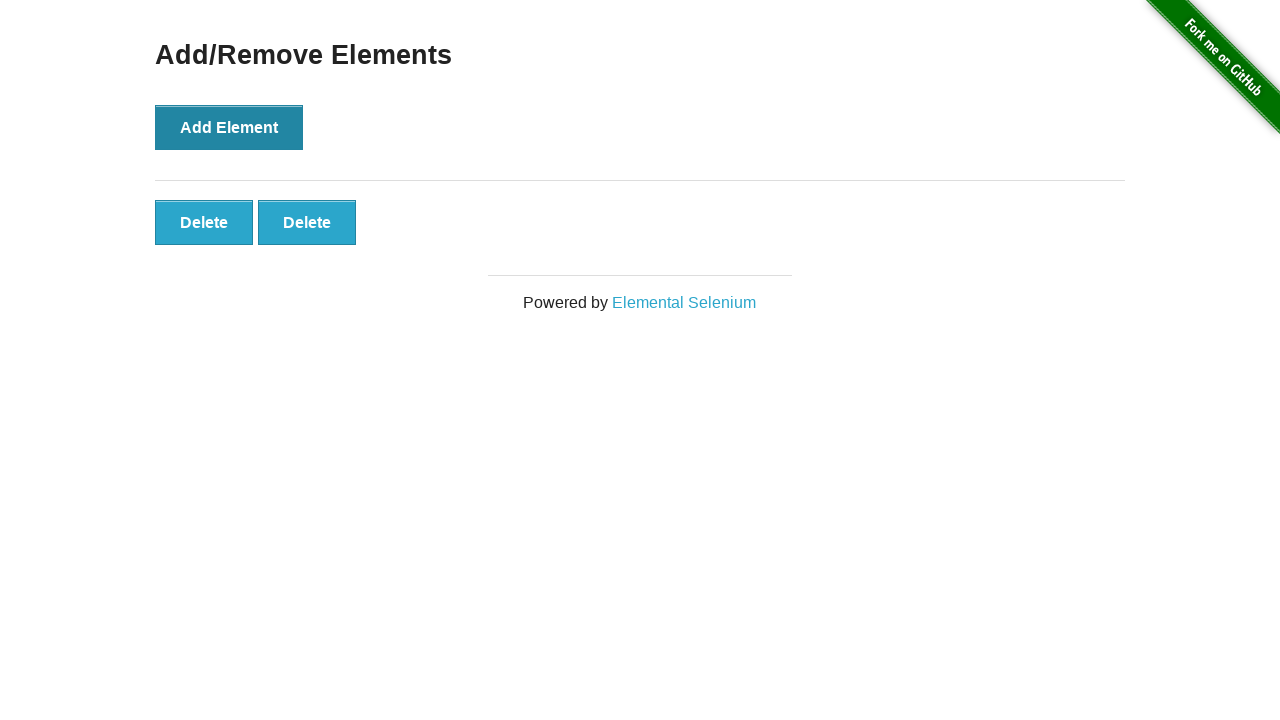

Clicked Add Element button (3rd time) at (229, 127) on button[onclick='addElement()']
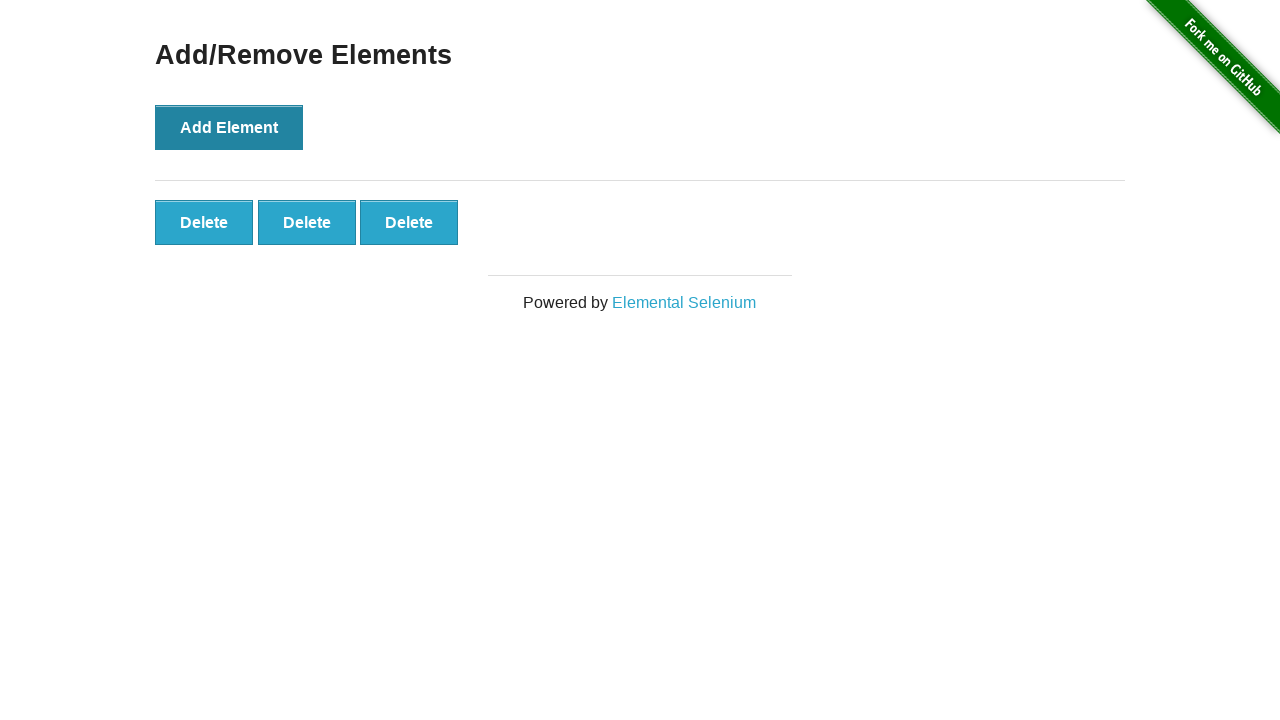

Verified three elements were successfully added
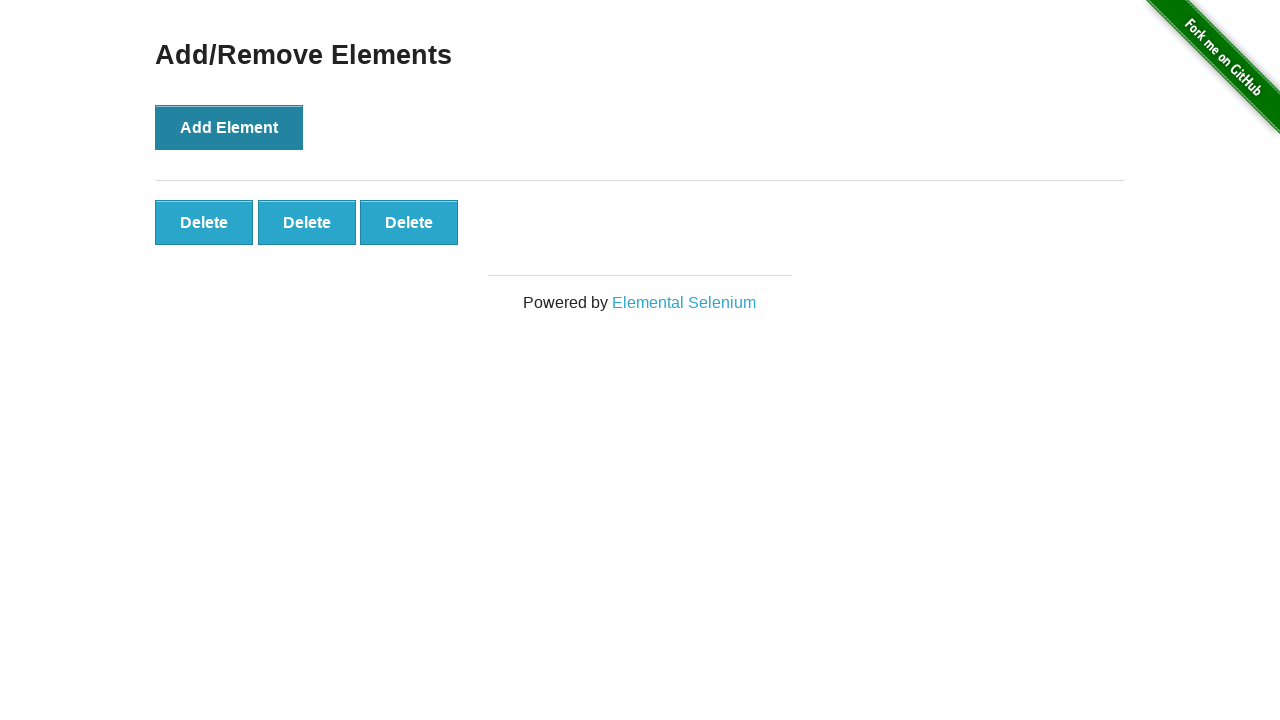

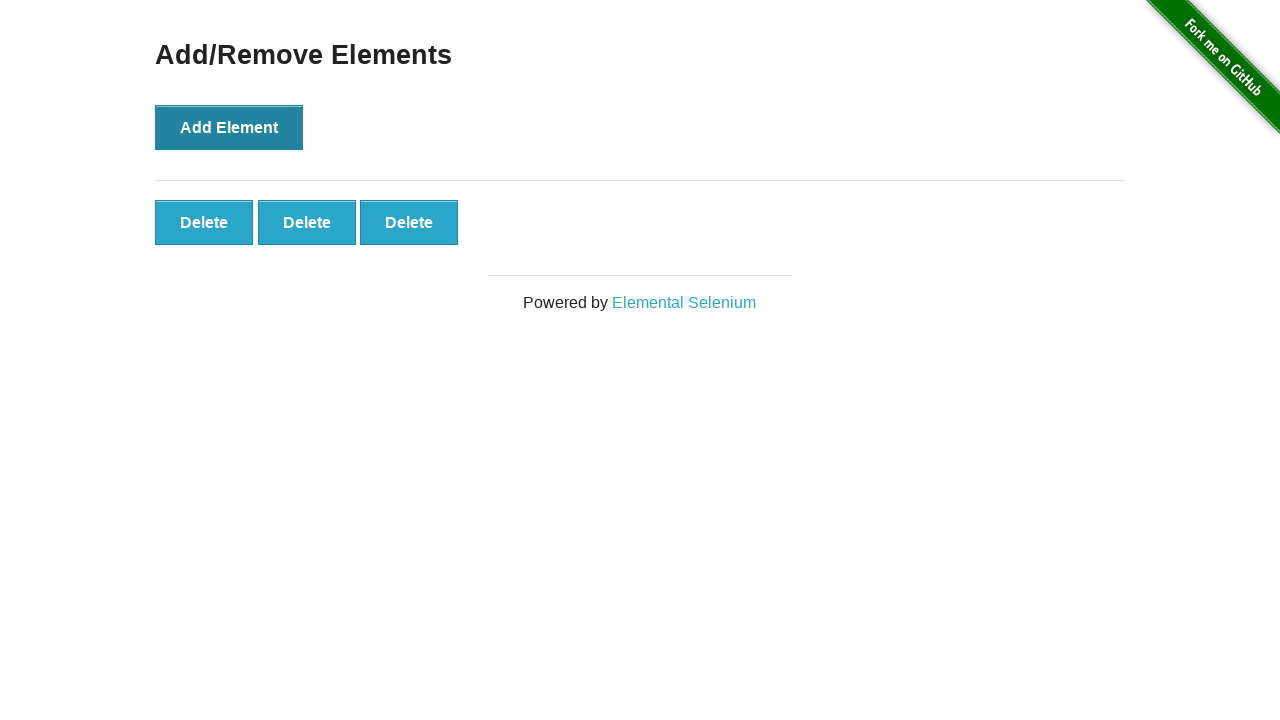